Tests account registration flow by filling email and password fields and submitting the registration form

Starting URL: https://practice.automationtesting.in/

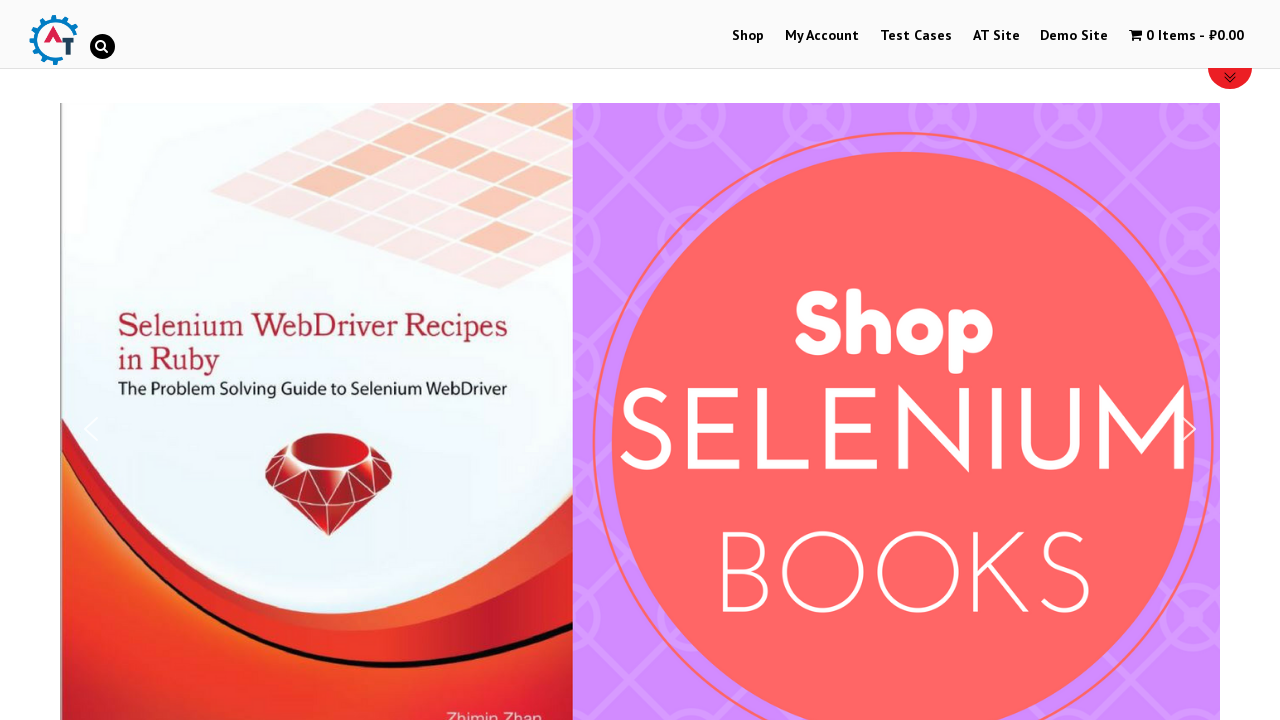

Clicked on My Account tab at (822, 36) on #menu-item-50
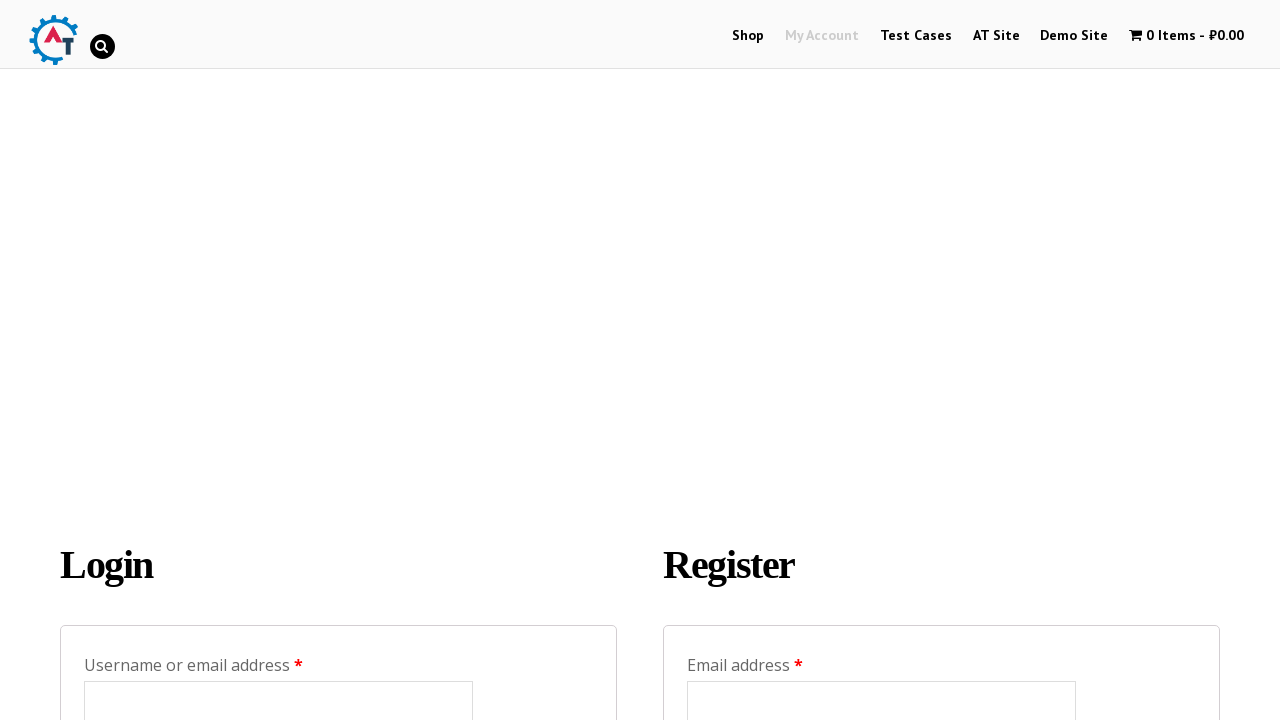

Filled registration email field with 'testuser_8749@example.com' on #reg_email
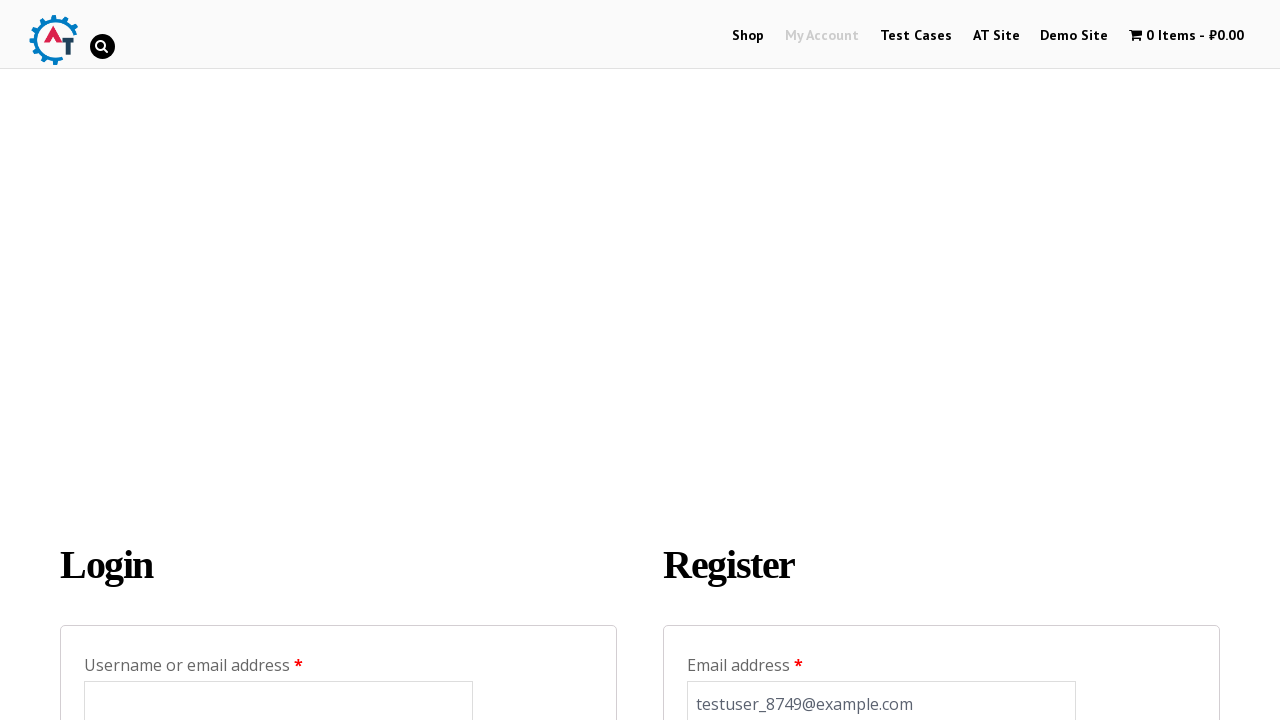

Filled registration password field on #reg_password
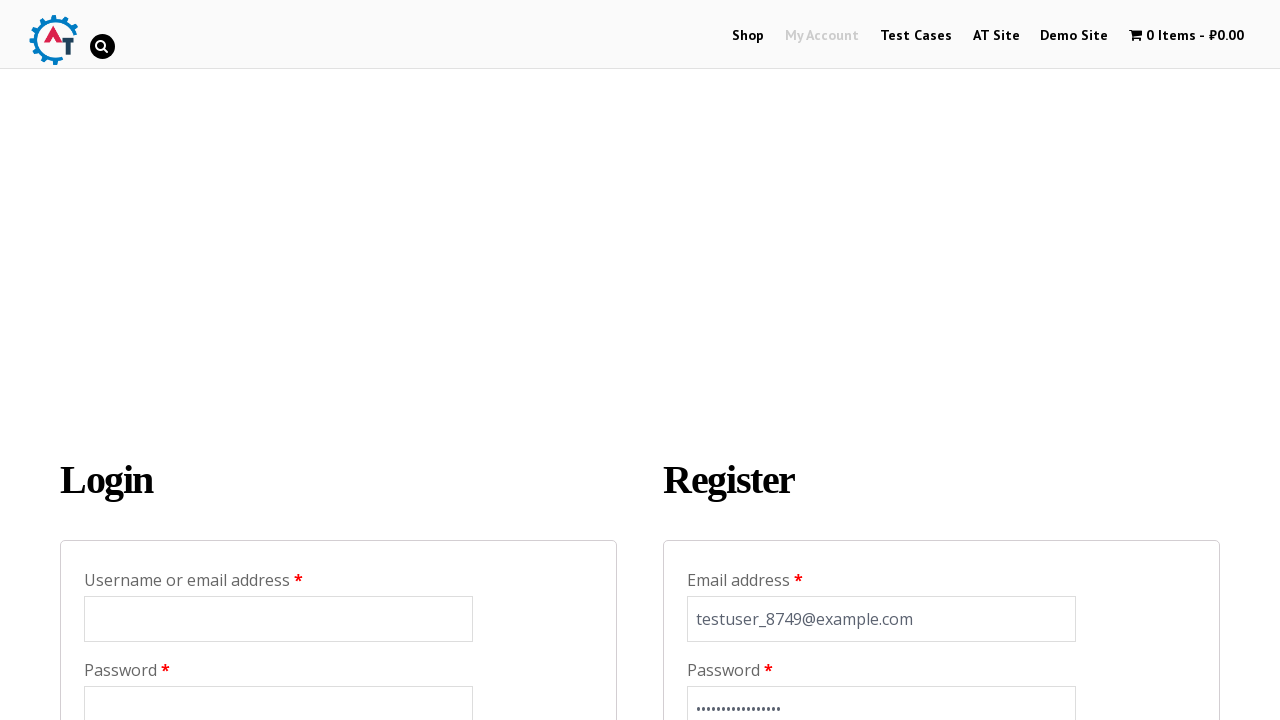

Clicked Register button to submit account registration form at (744, 360) on .woocomerce-FormRow>input:nth-child(3)
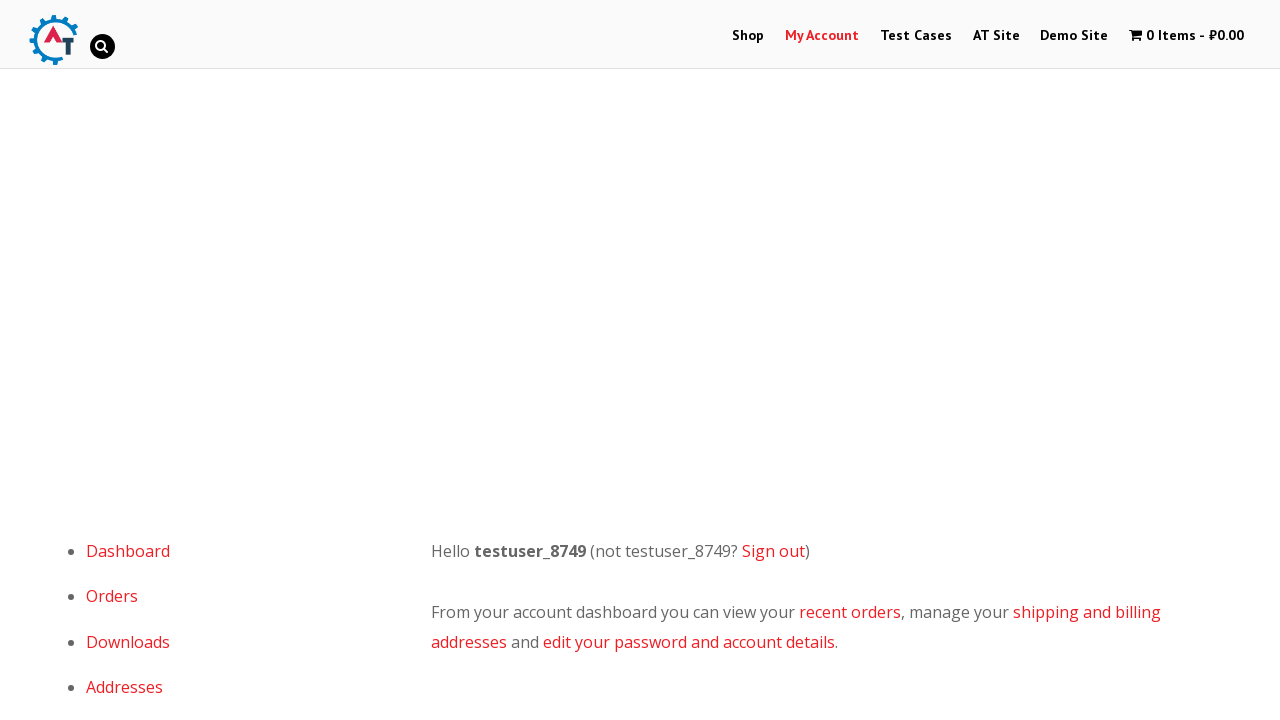

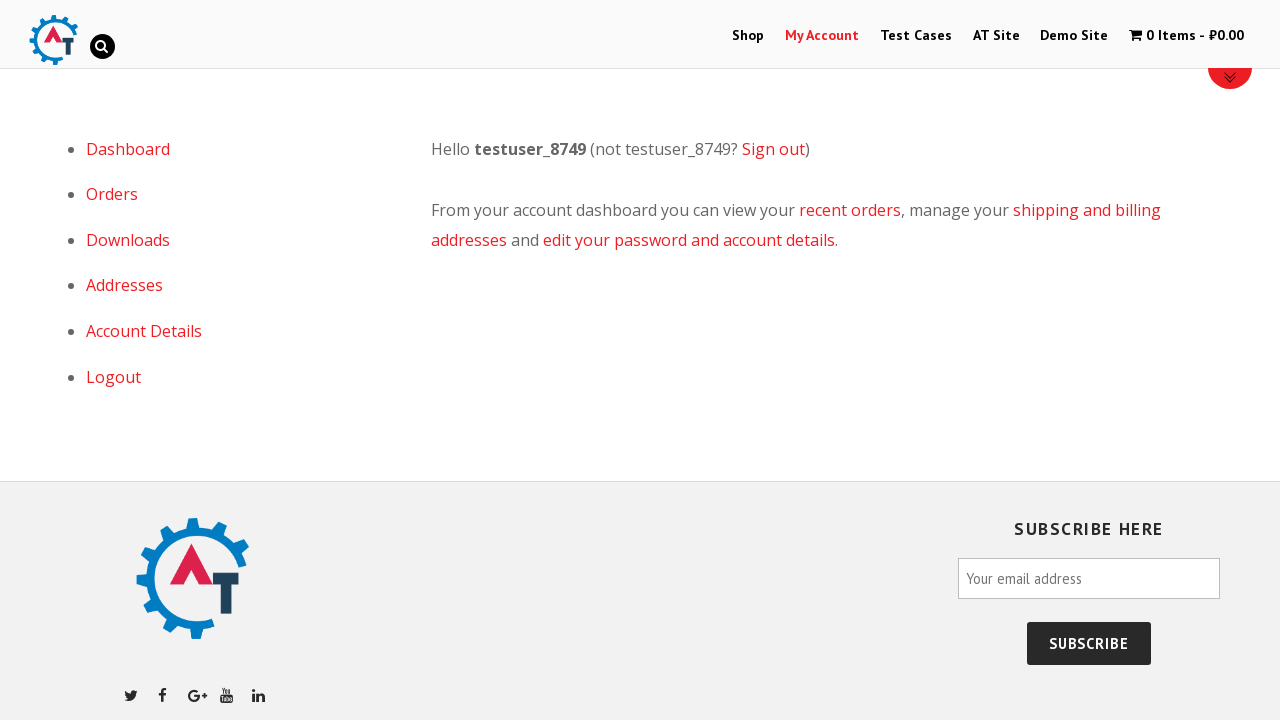